Navigates to OrangeHRM page and verifies the header logo image is present

Starting URL: https://alchemy.hguy.co/orangehrm/

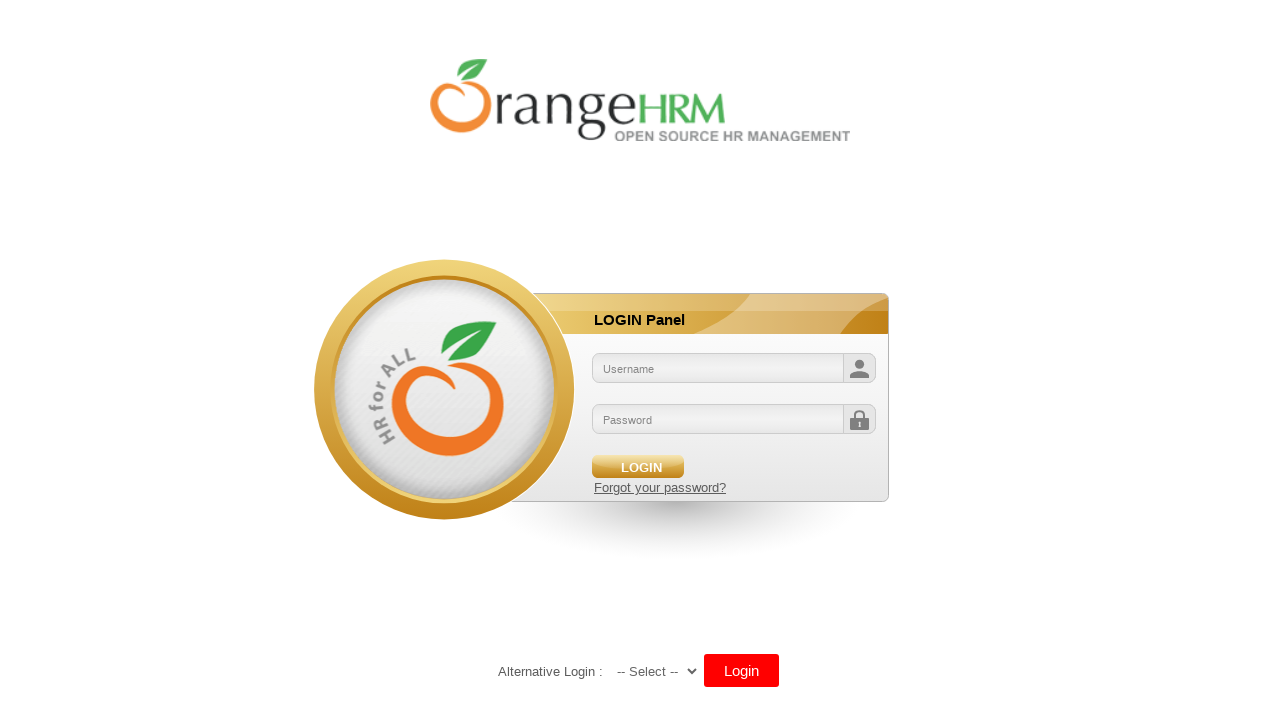

Waited for header logo image selector to be visible
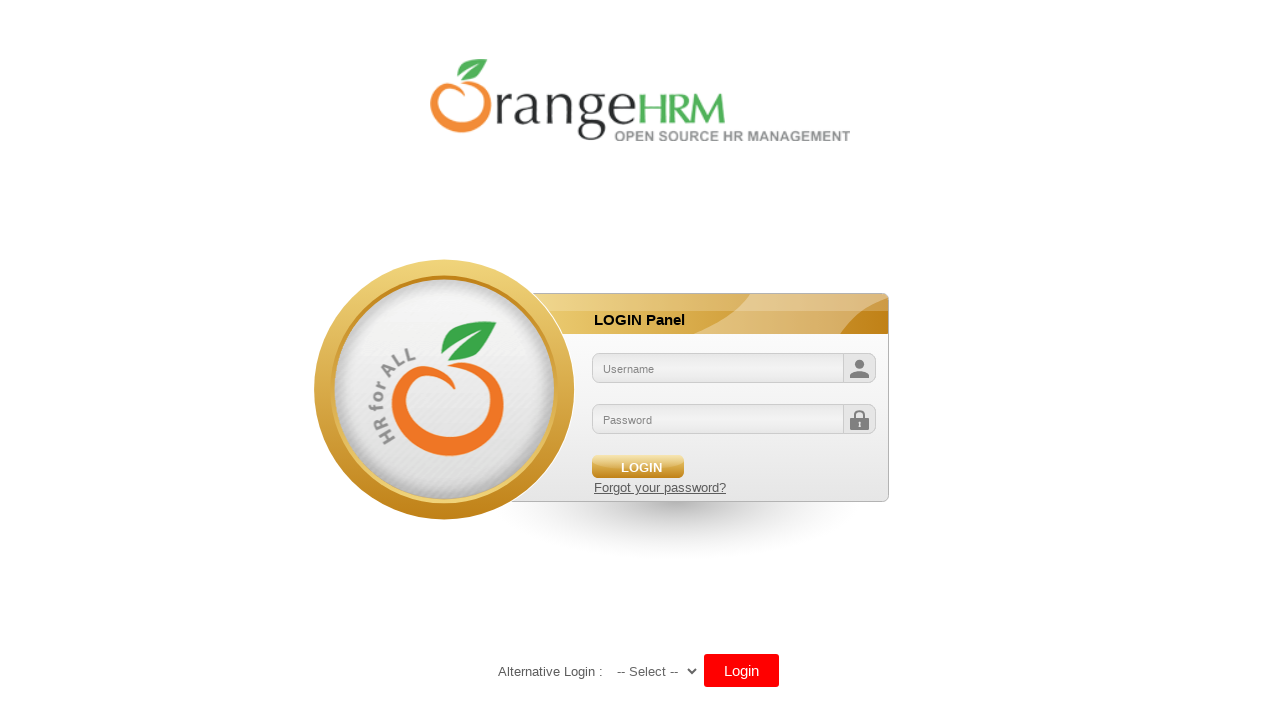

Located header logo image element
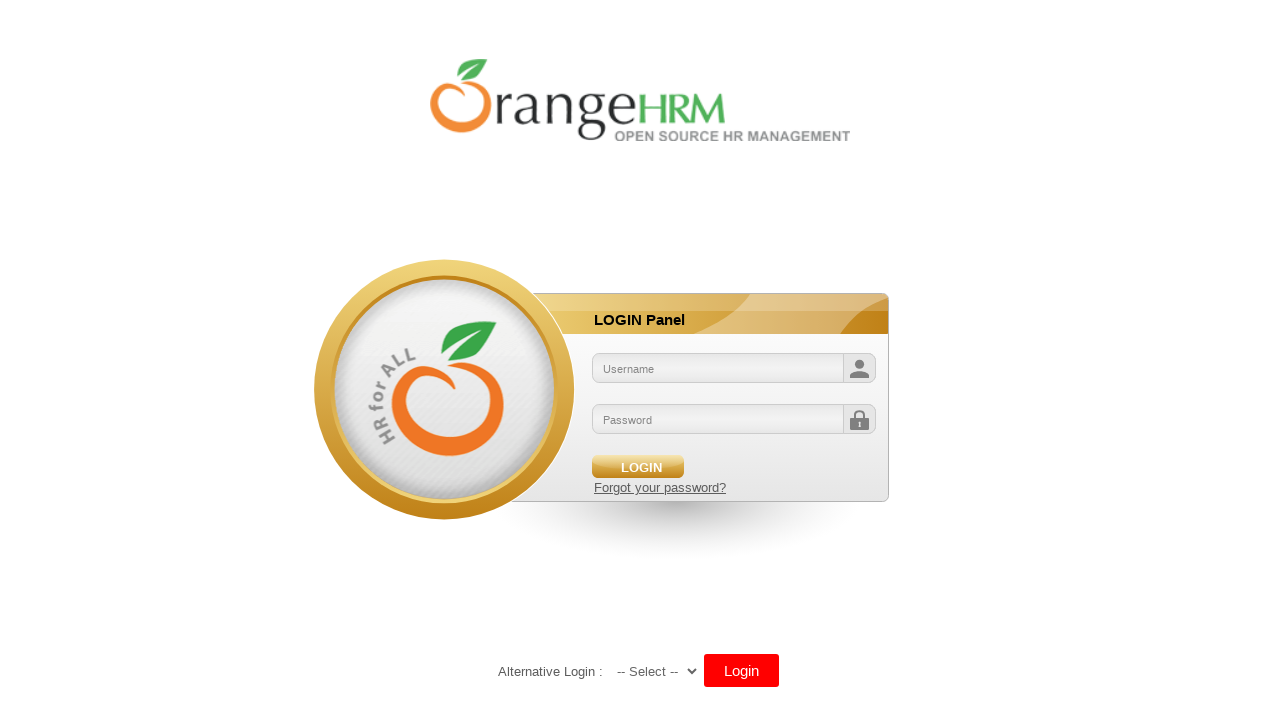

Verified header logo image is loaded and ready
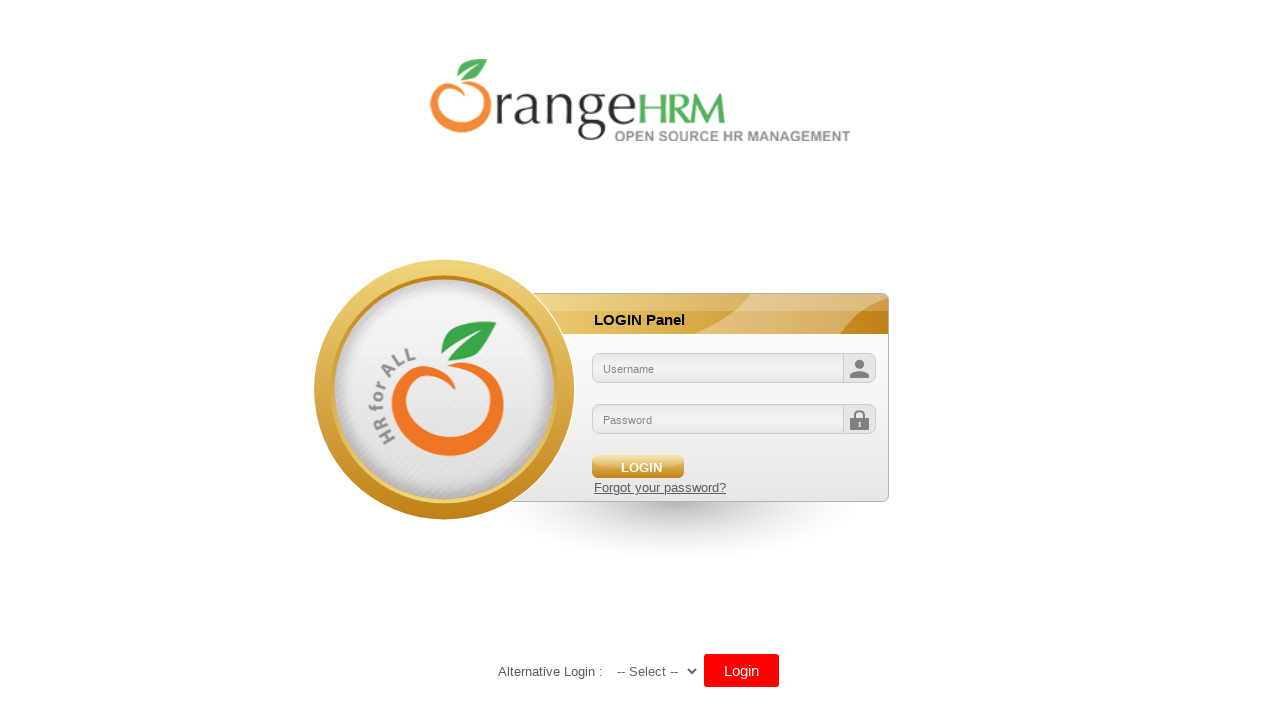

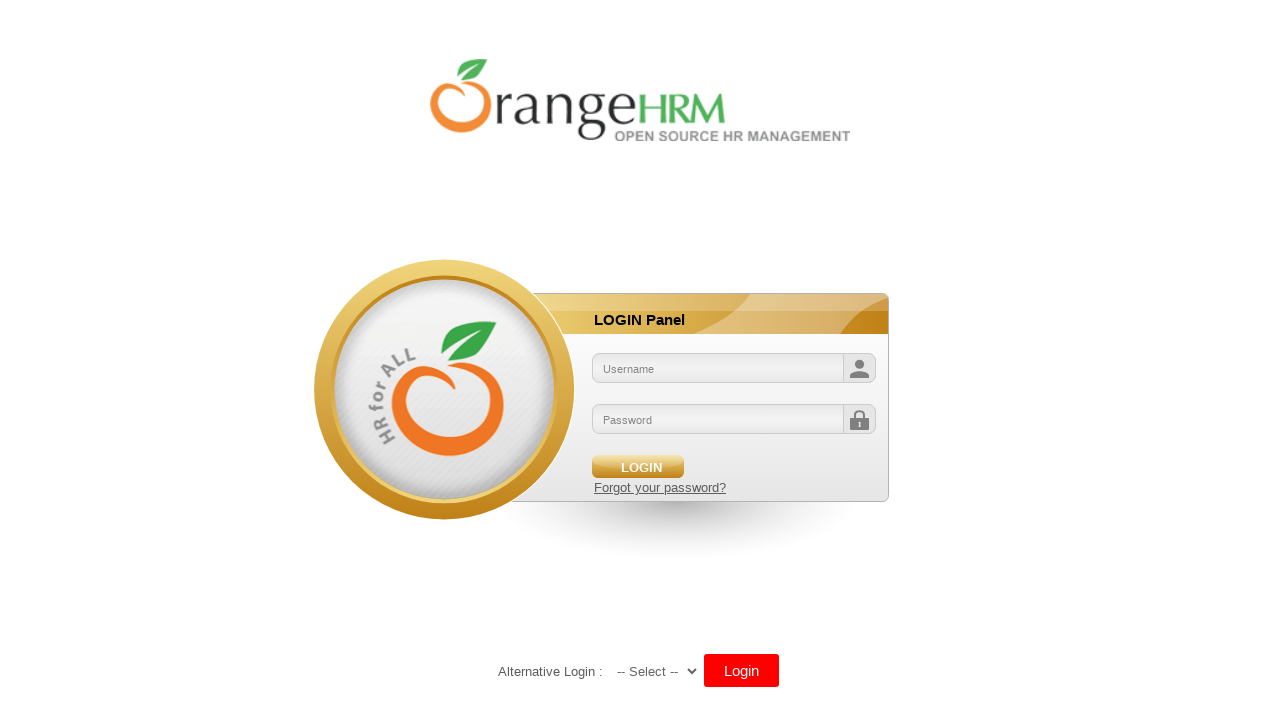